Tests the search functionality by opening the search dialog, entering a query, and clicking on a search result

Starting URL: https://playwright.dev/

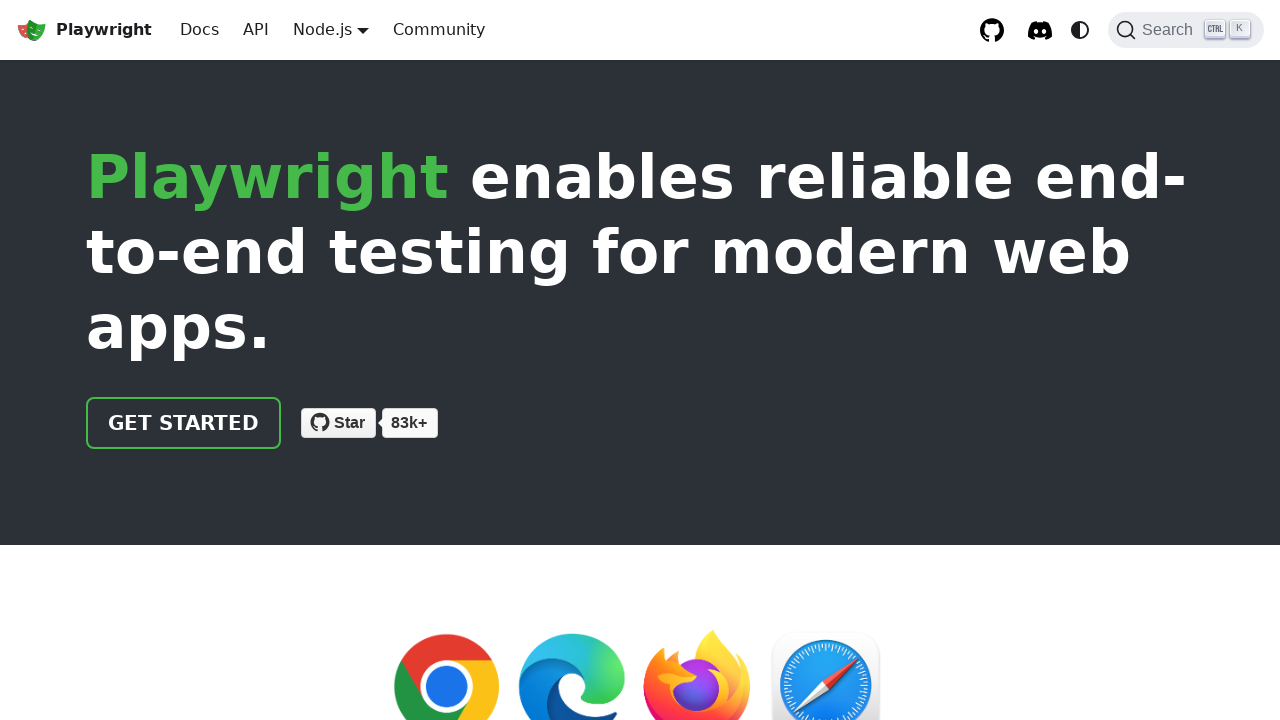

Clicked search button to open search dialog at (1171, 30) on .DocSearch-Button-Placeholder
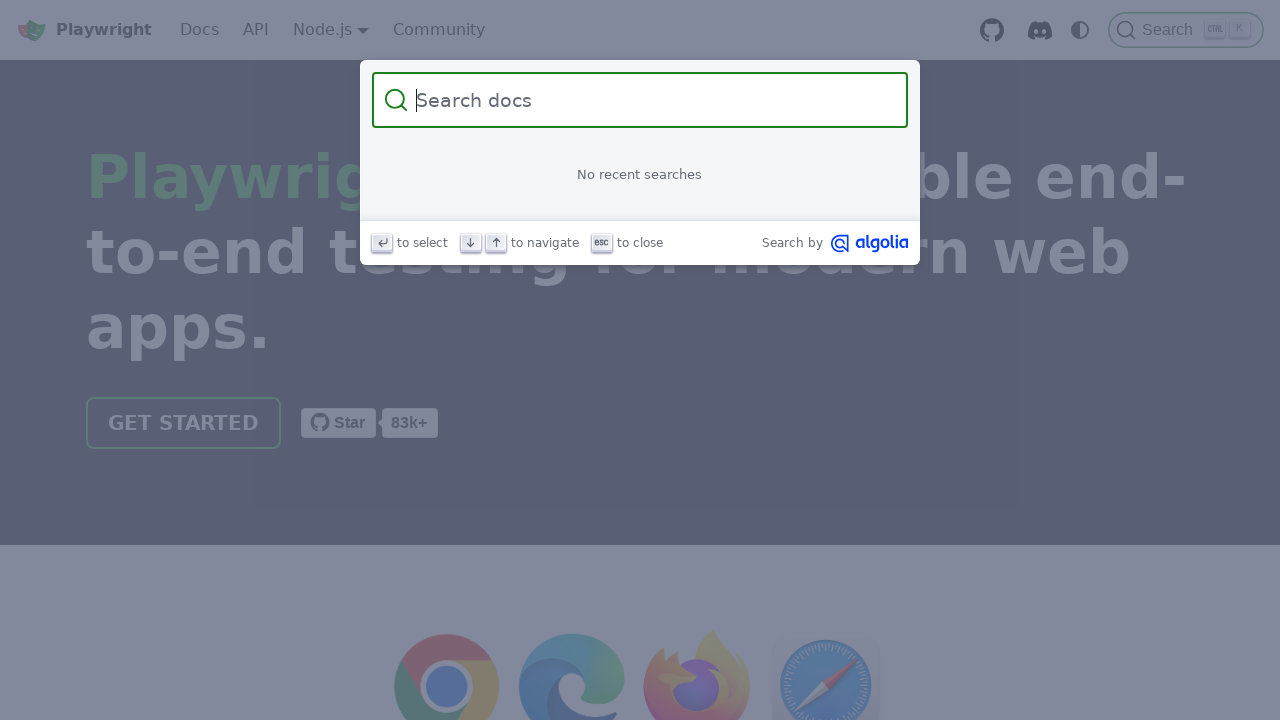

Filled search query with 'test' on .DocSearch-Input
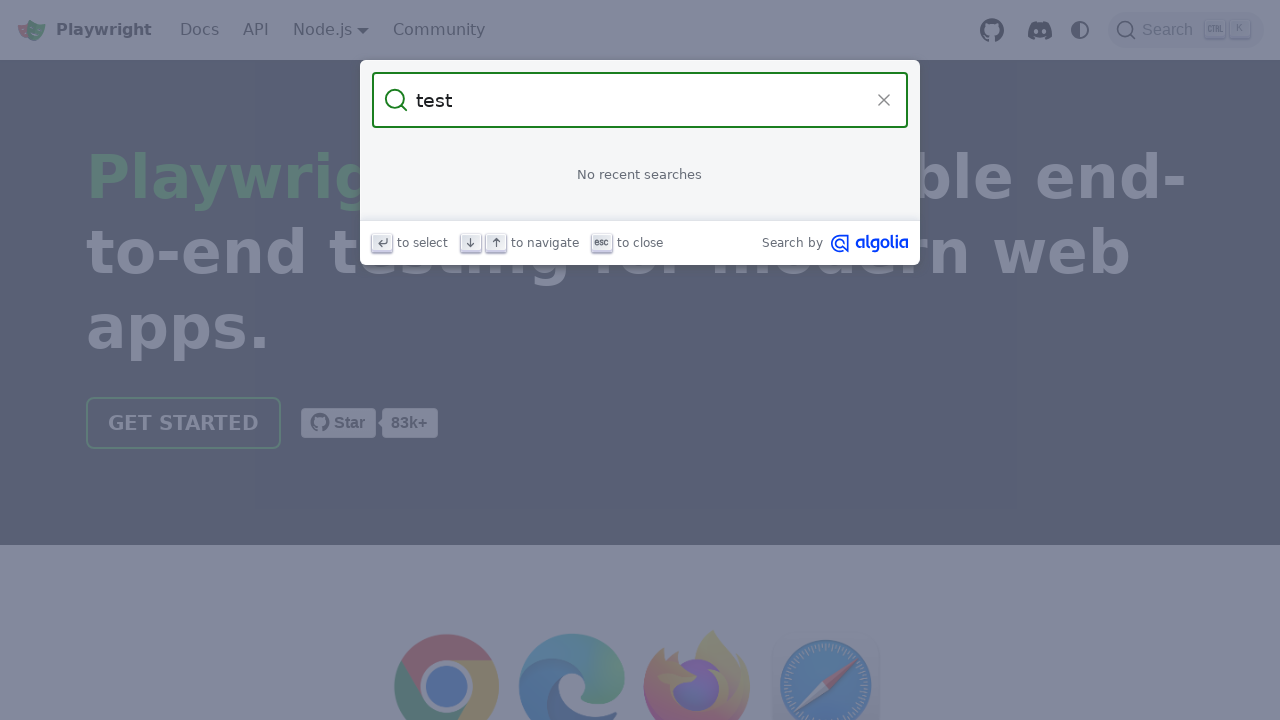

Clicked 'Writing tests' search result at (640, 296) on internal:role=link[name="Writing tests"i]
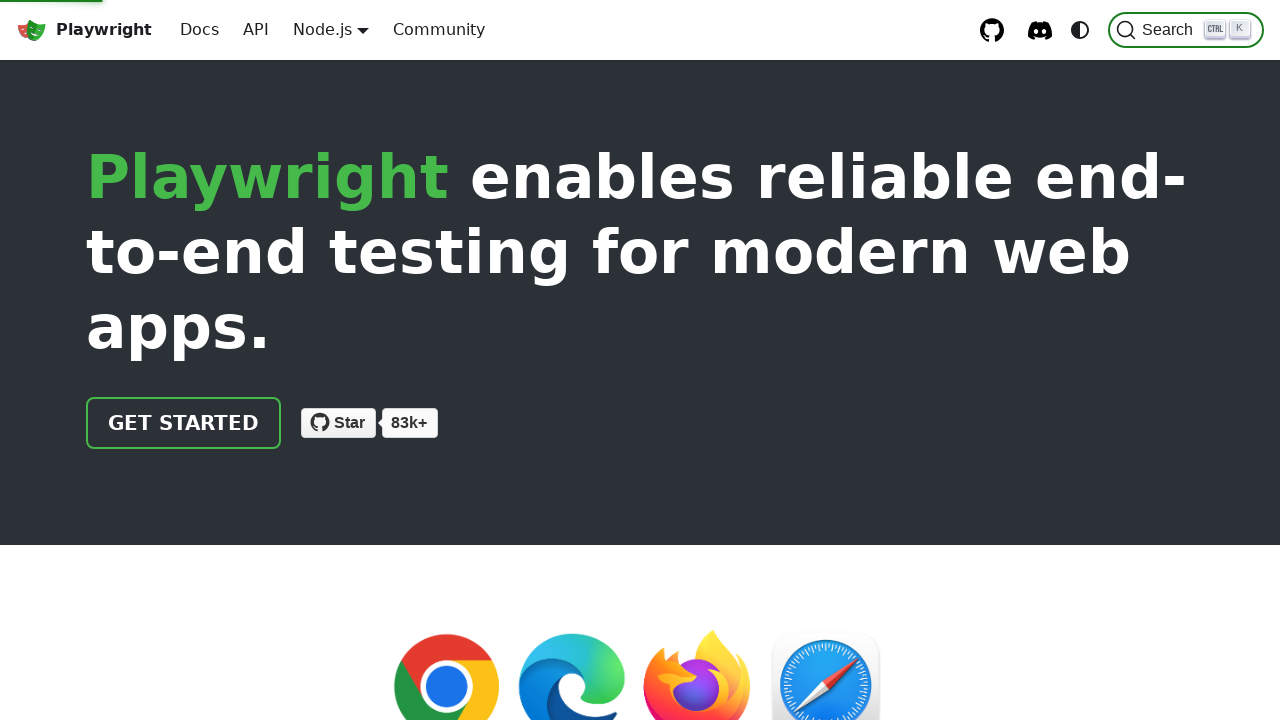

Navigated to Writing tests page and URL verified
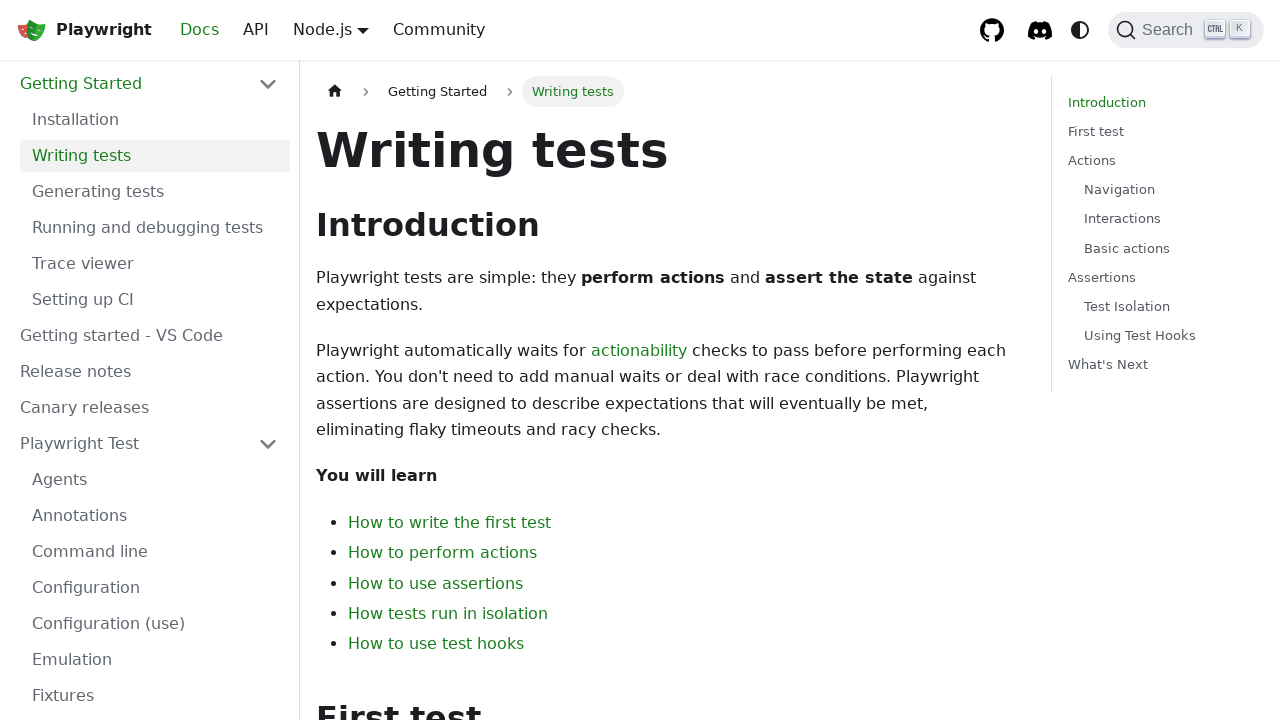

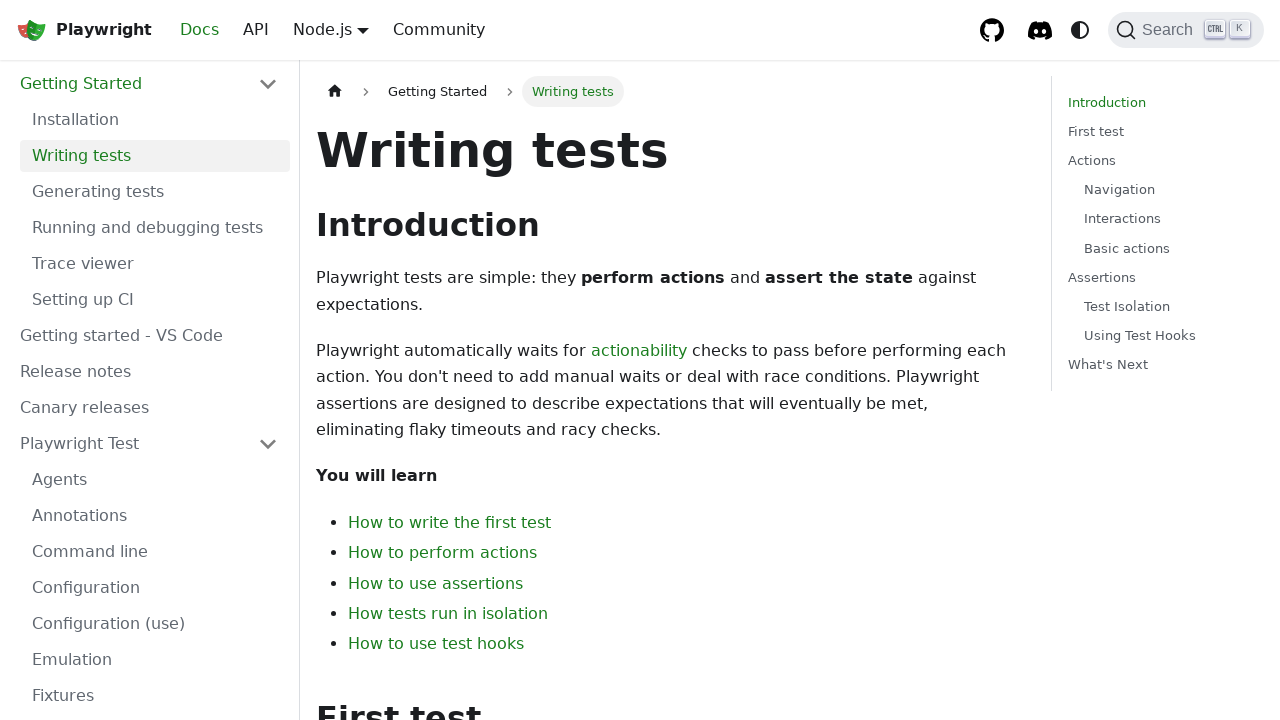